Tests checkbox interaction by iterating through checkboxes and clicking those that are not already selected

Starting URL: https://the-internet.herokuapp.com/checkboxes

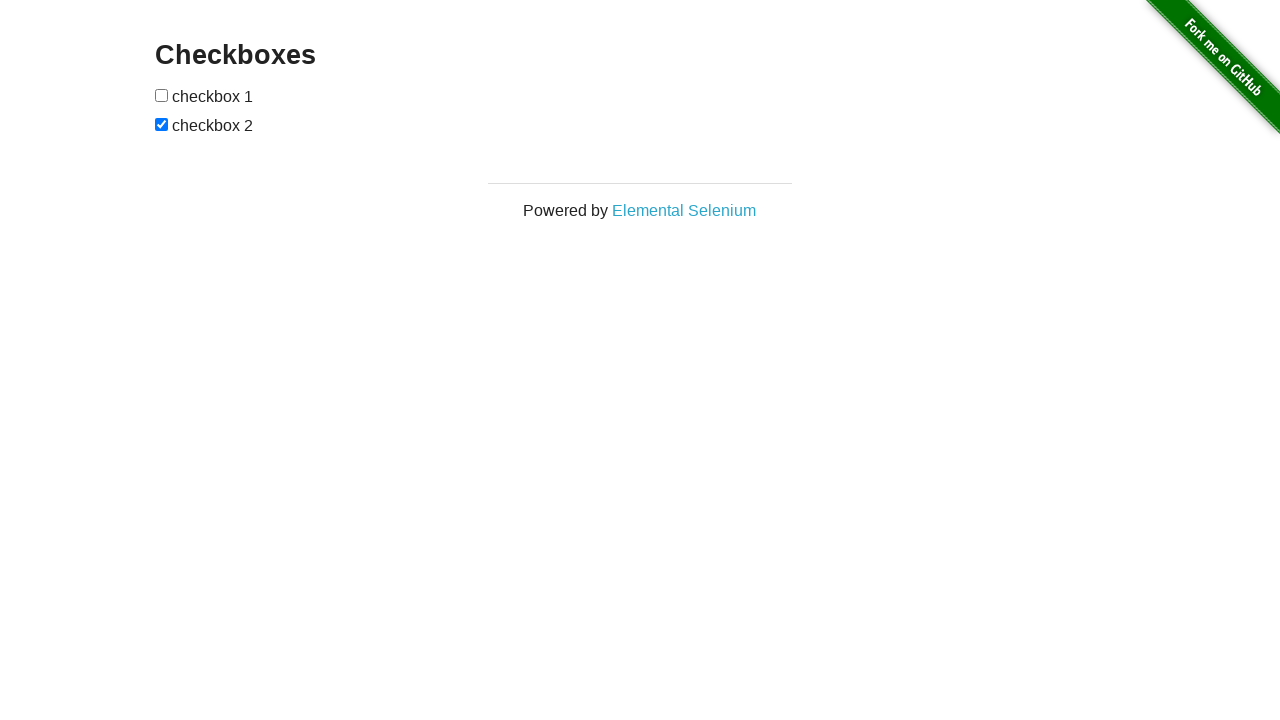

Located all checkboxes on the page
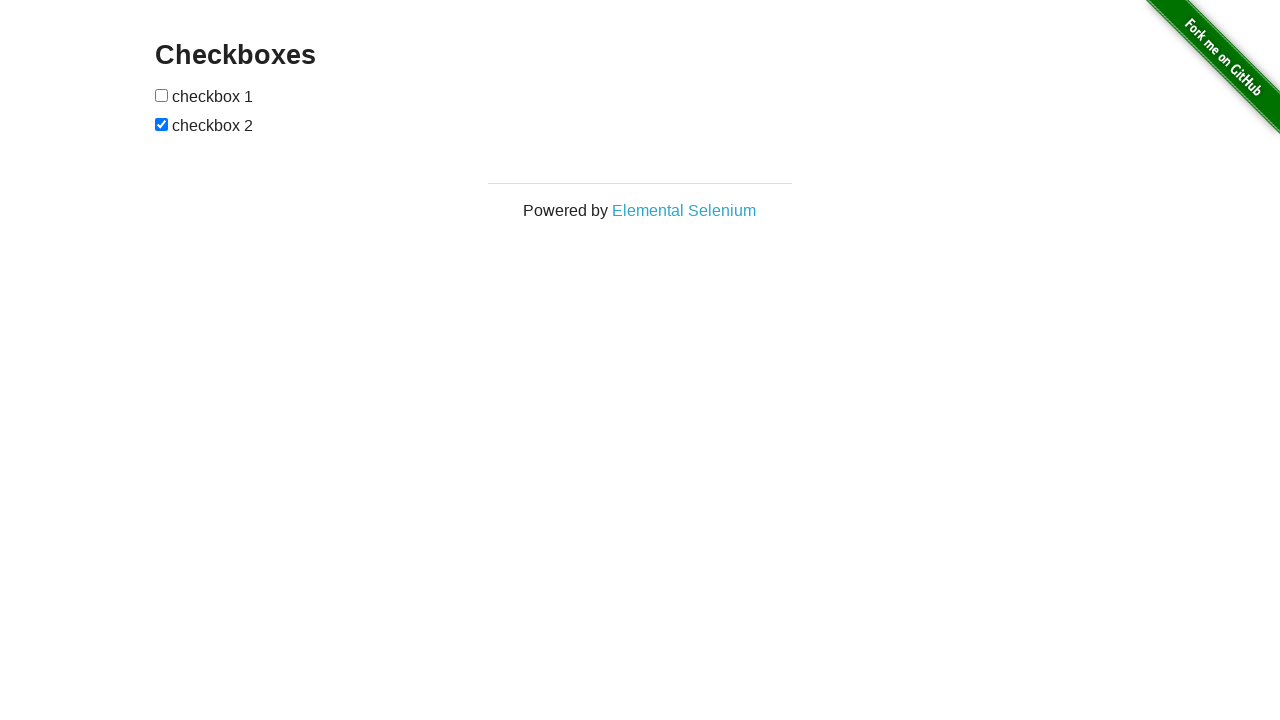

Clicked checkbox 1 to select it at (162, 95) on input[type='checkbox'] >> nth=0
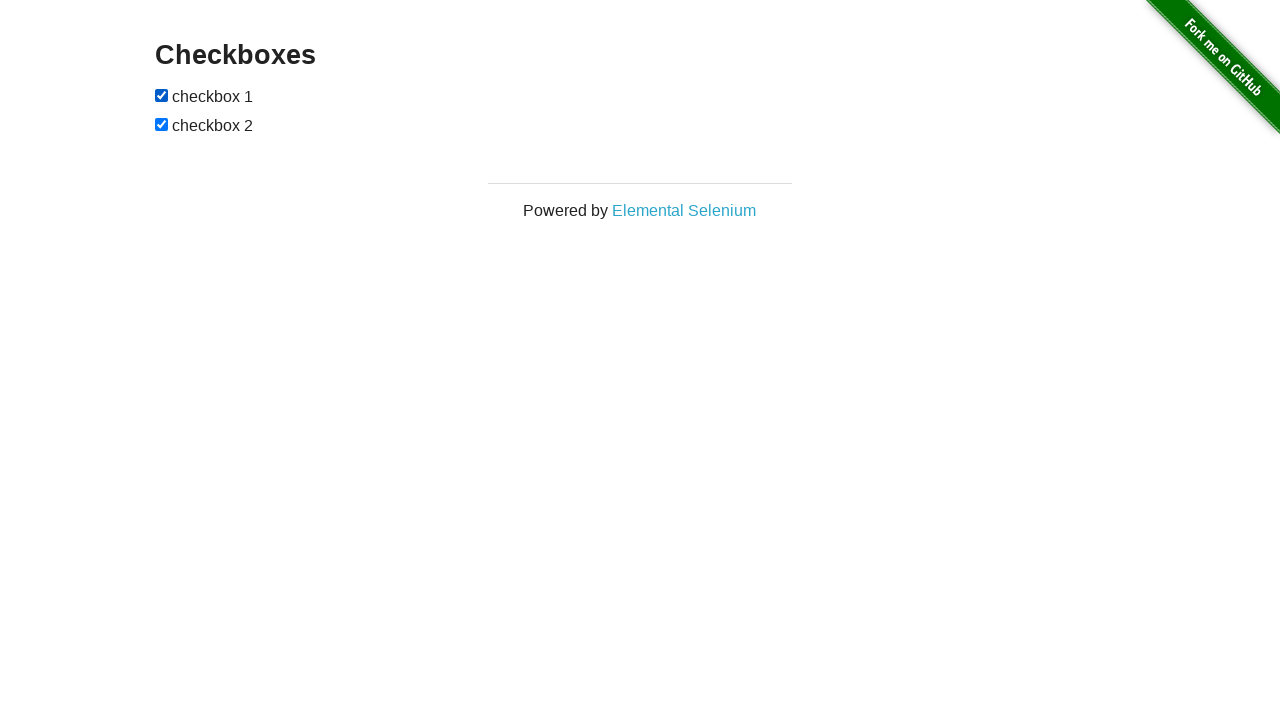

Checked checkbox 2 - already selected
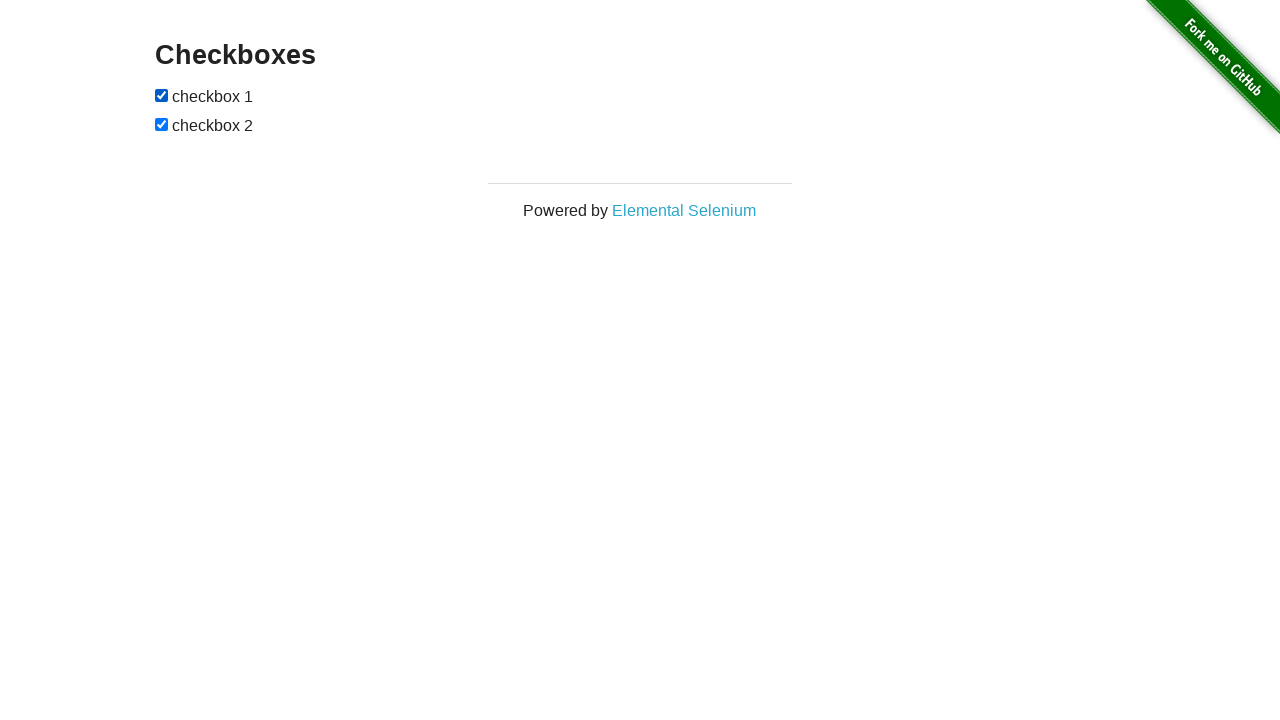

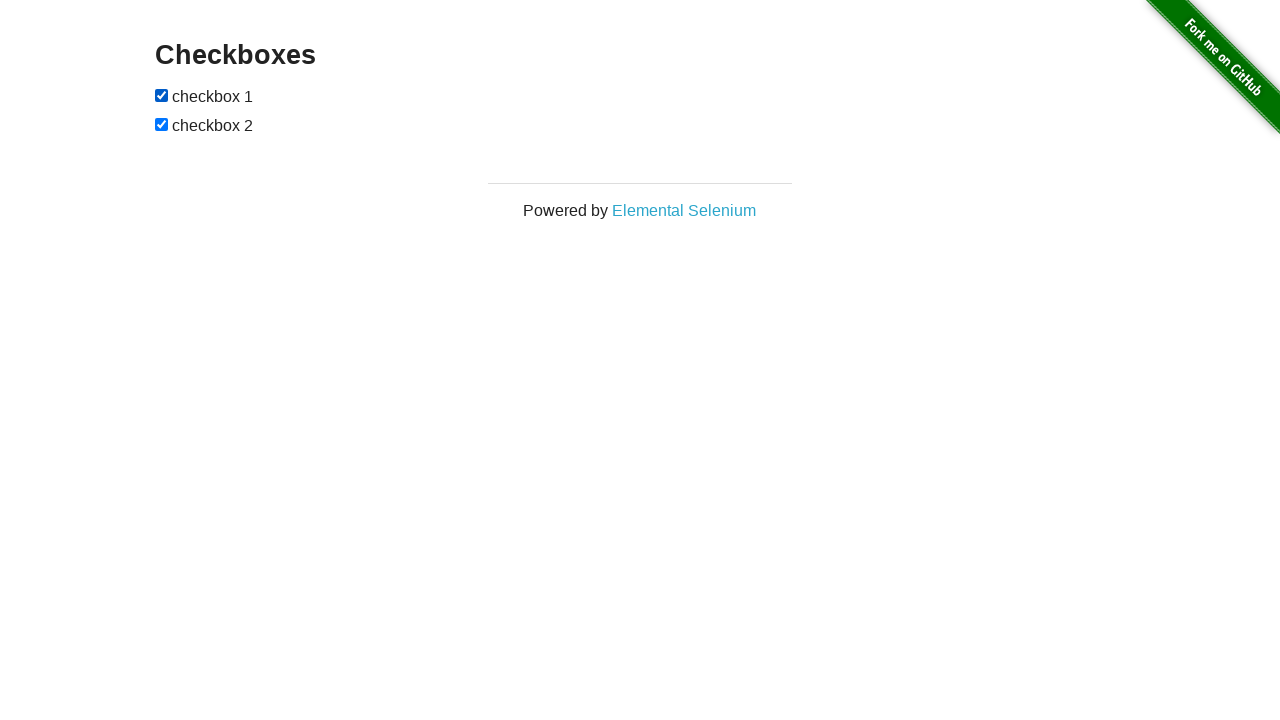